Tests a web form by filling in text input, password field, dropdown selection, file upload, and date picker, then submits the form and verifies the success message.

Starting URL: https://www.selenium.dev/selenium/web/web-form.html

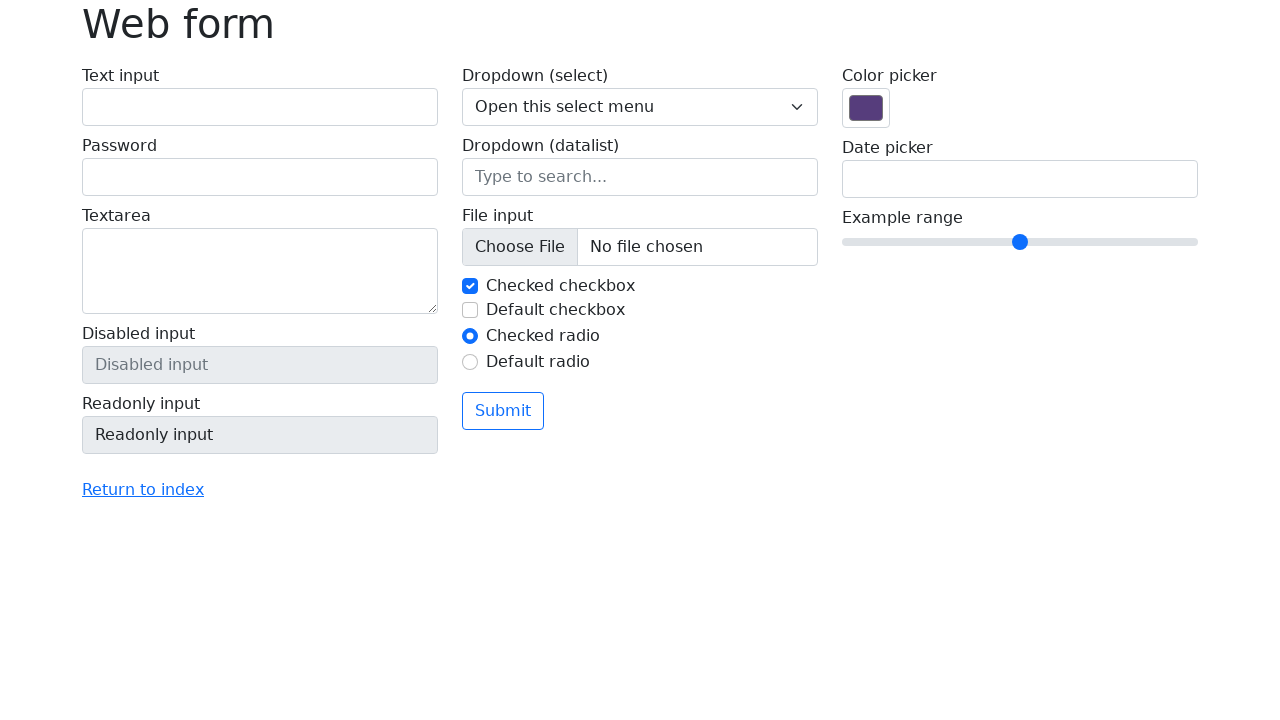

Navigated to web form page
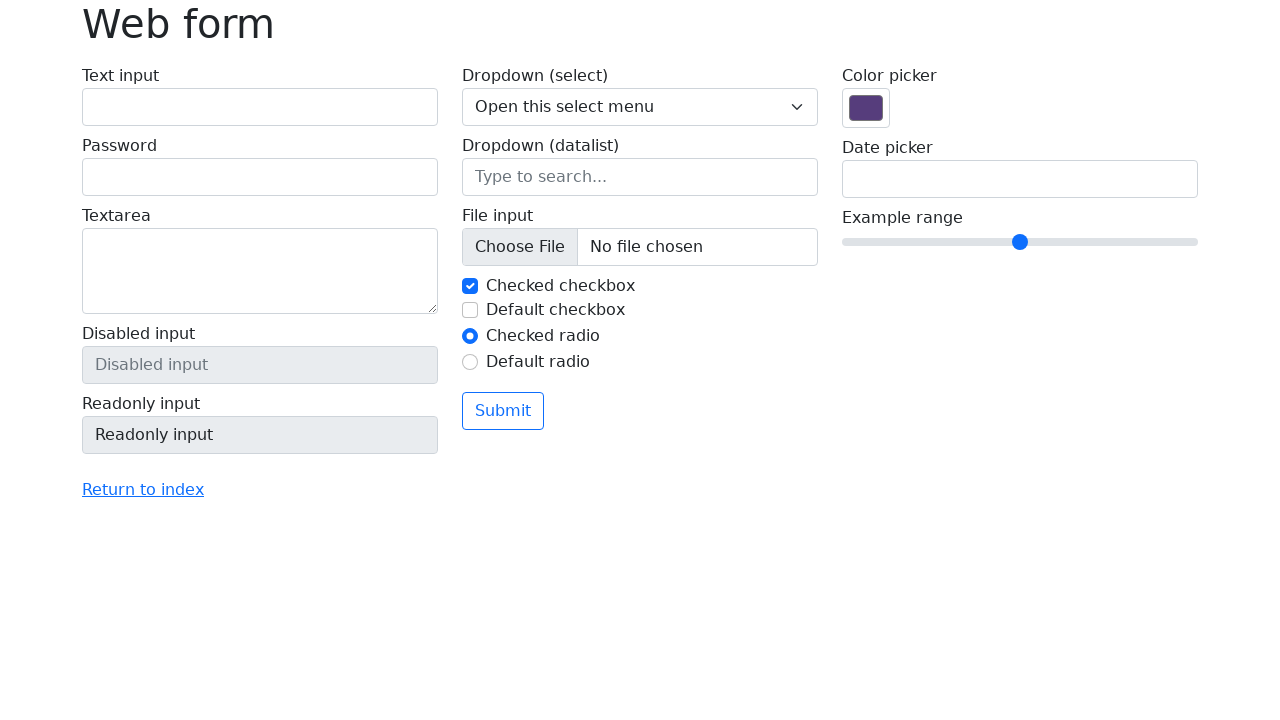

Filled text input field with 'Selenium' on #my-text-id
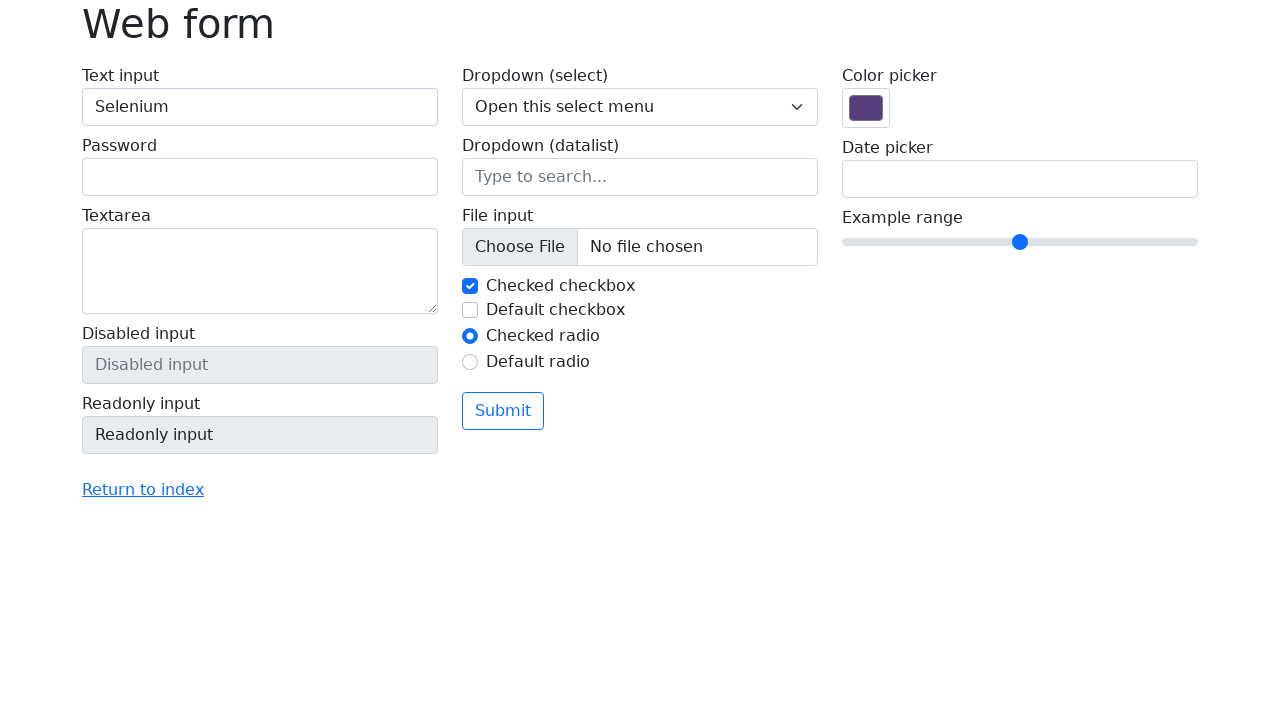

Filled password field with 'TestPassword123' on input[name='my-password']
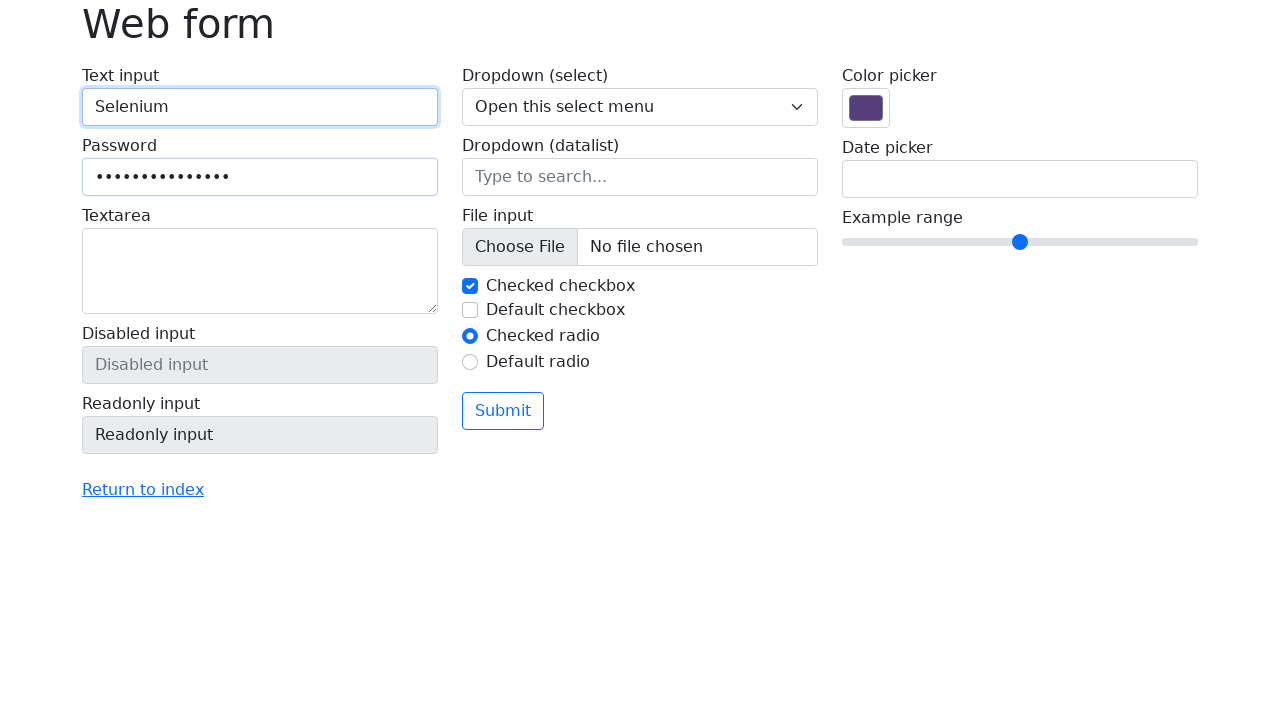

Selected 'Two' from dropdown menu on select[name='my-select']
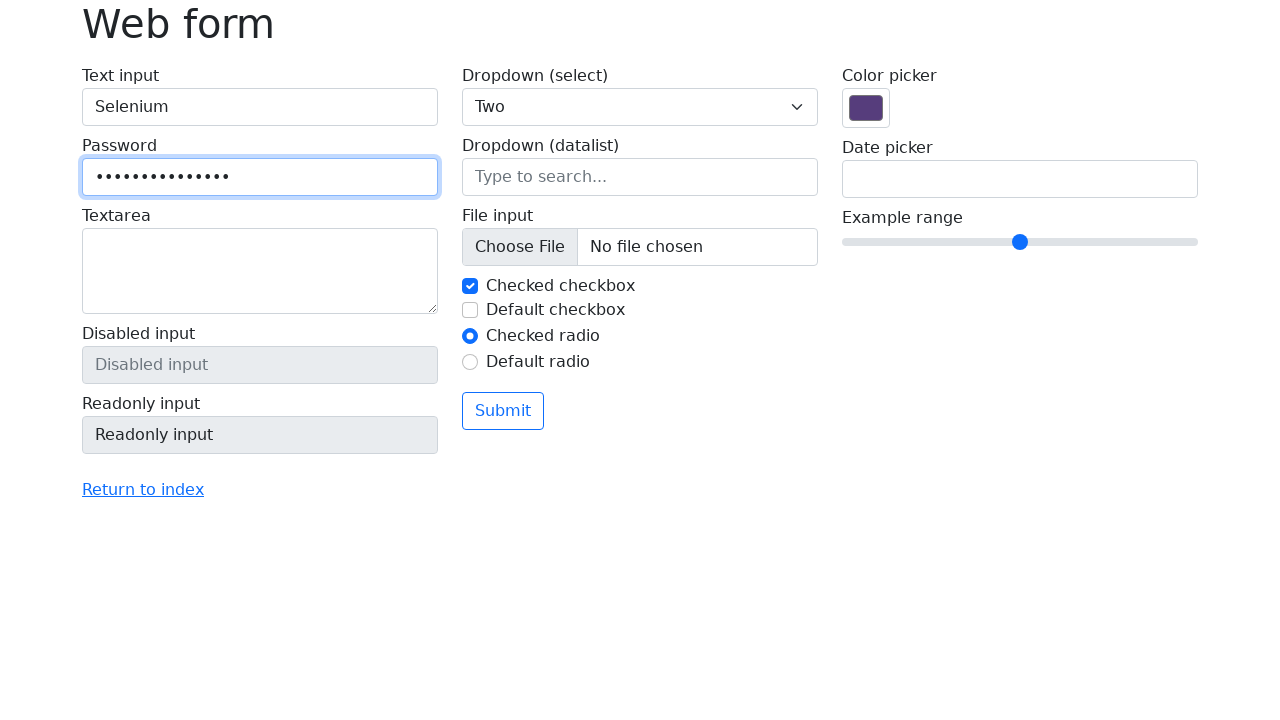

Filled date input with '04/21/2023' on input[name='my-date']
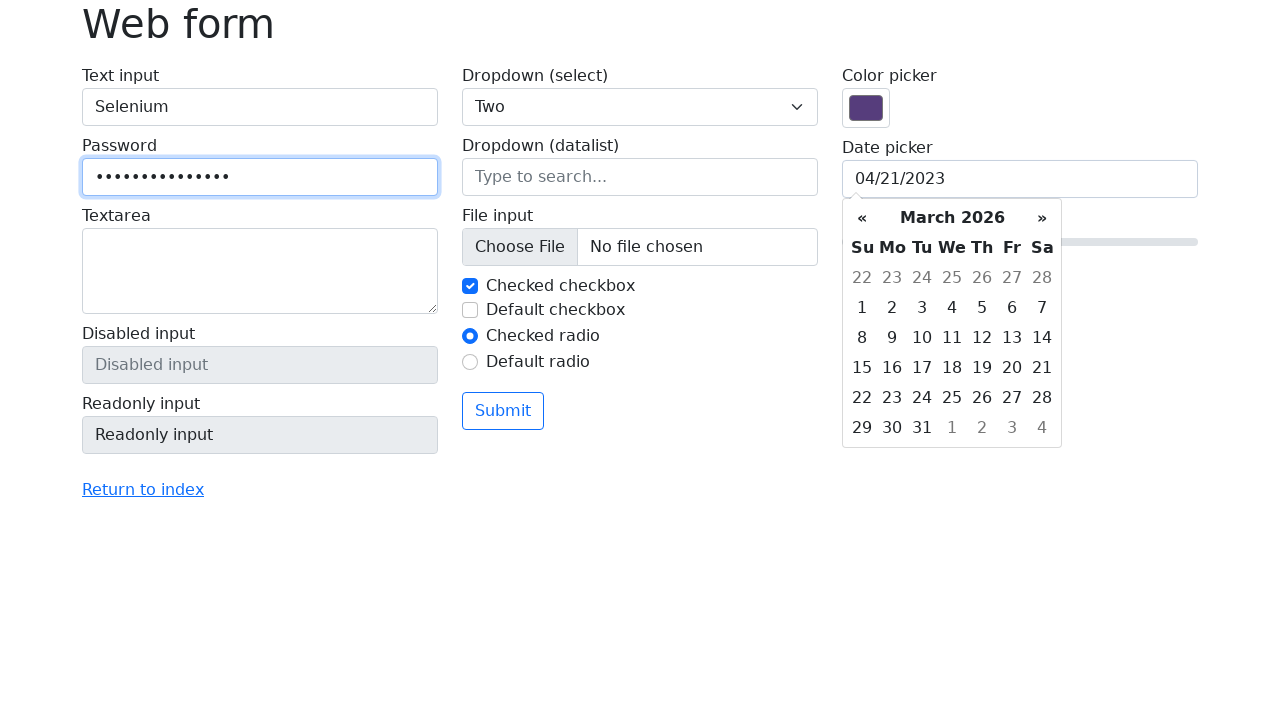

Clicked Submit button to submit form at (503, 411) on button[type='submit']
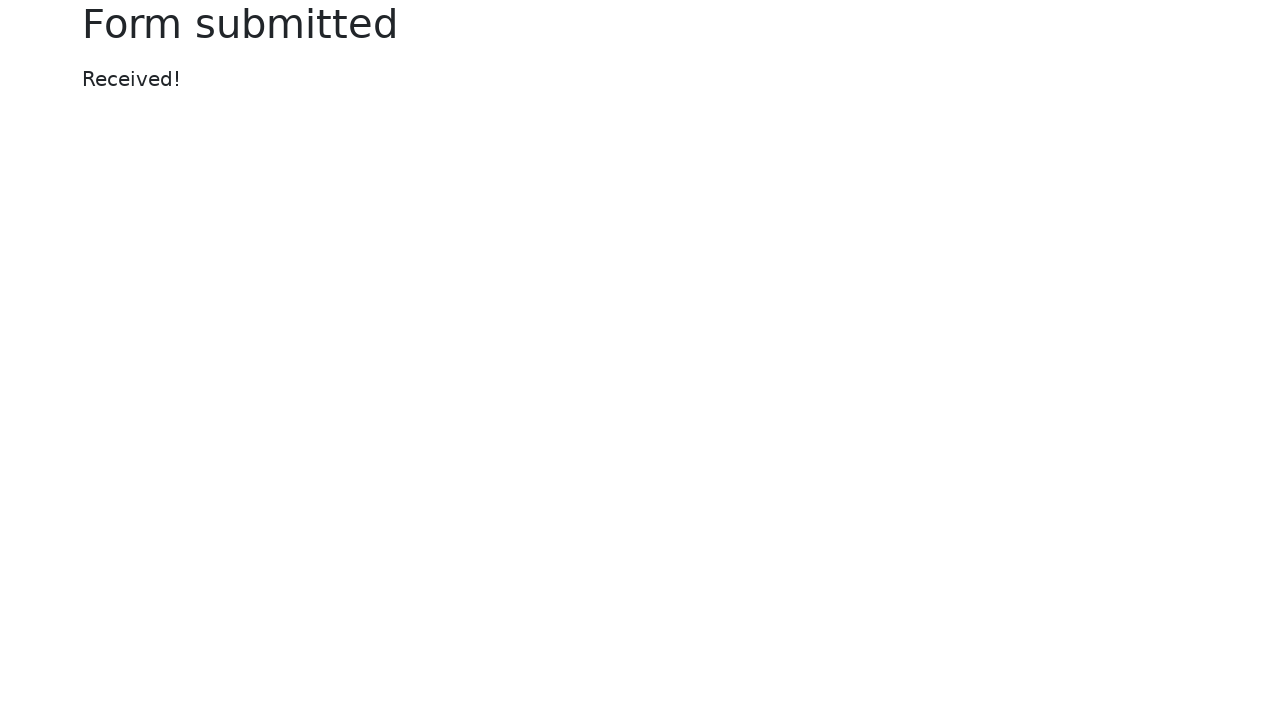

Success message element appeared after form submission
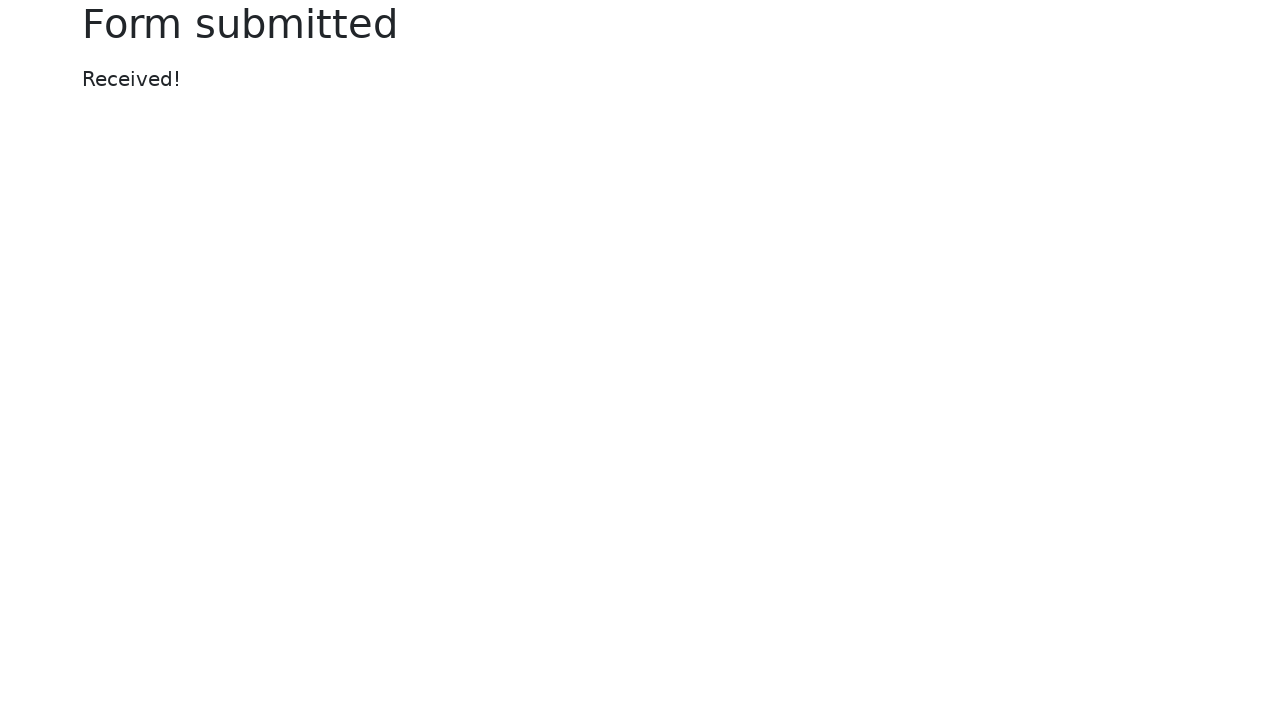

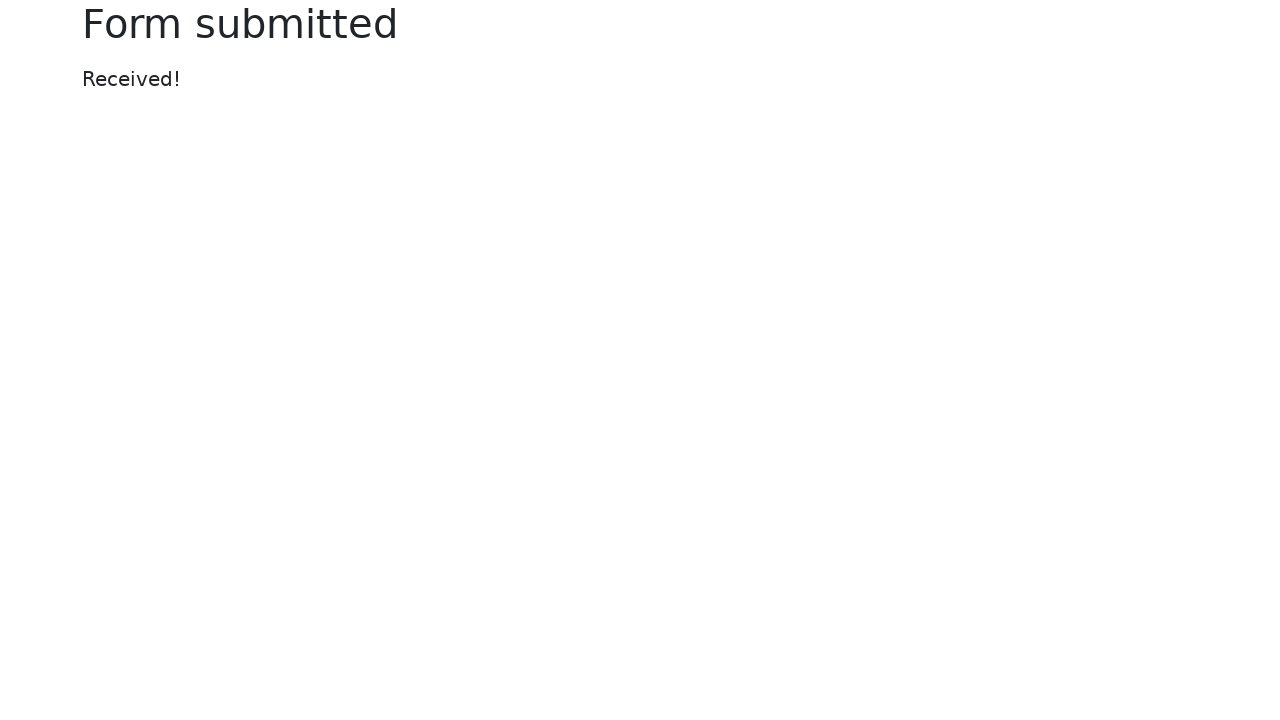